Tests keyboard functionality by sending various key presses including HOME key and letter keys B and N to the page

Starting URL: https://the-internet.herokuapp.com/key_presses

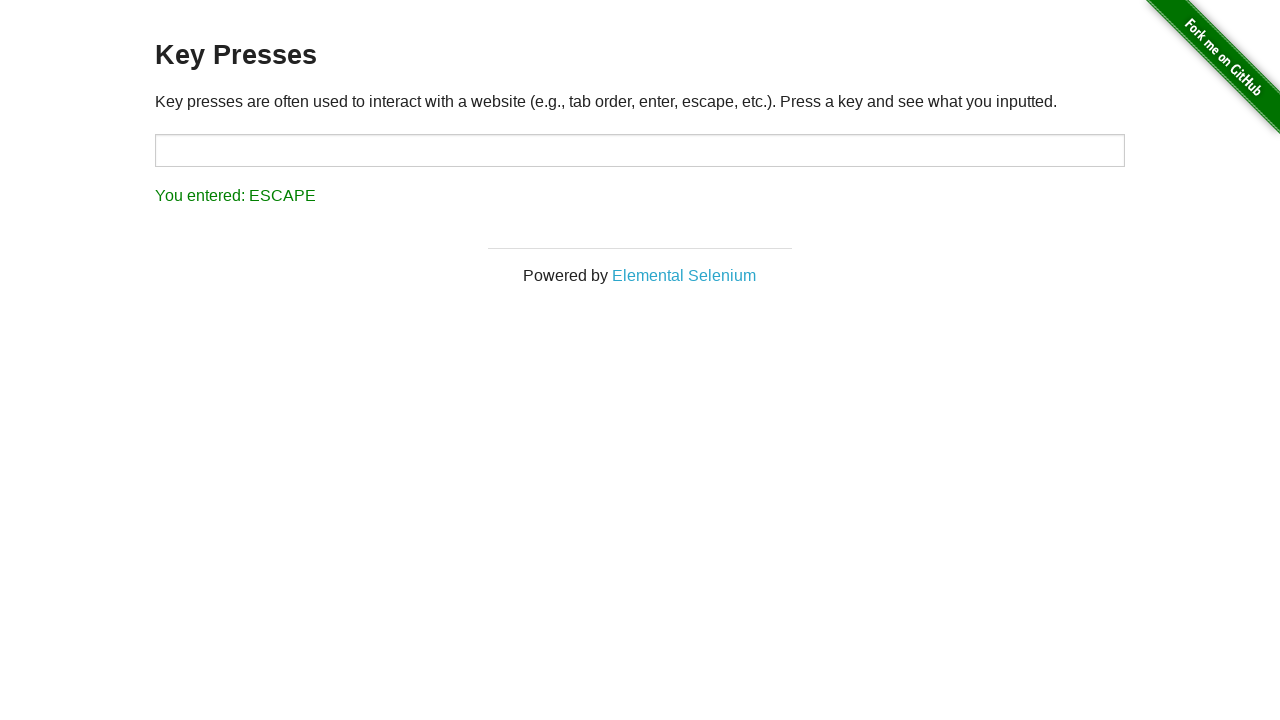

Pressed HOME key
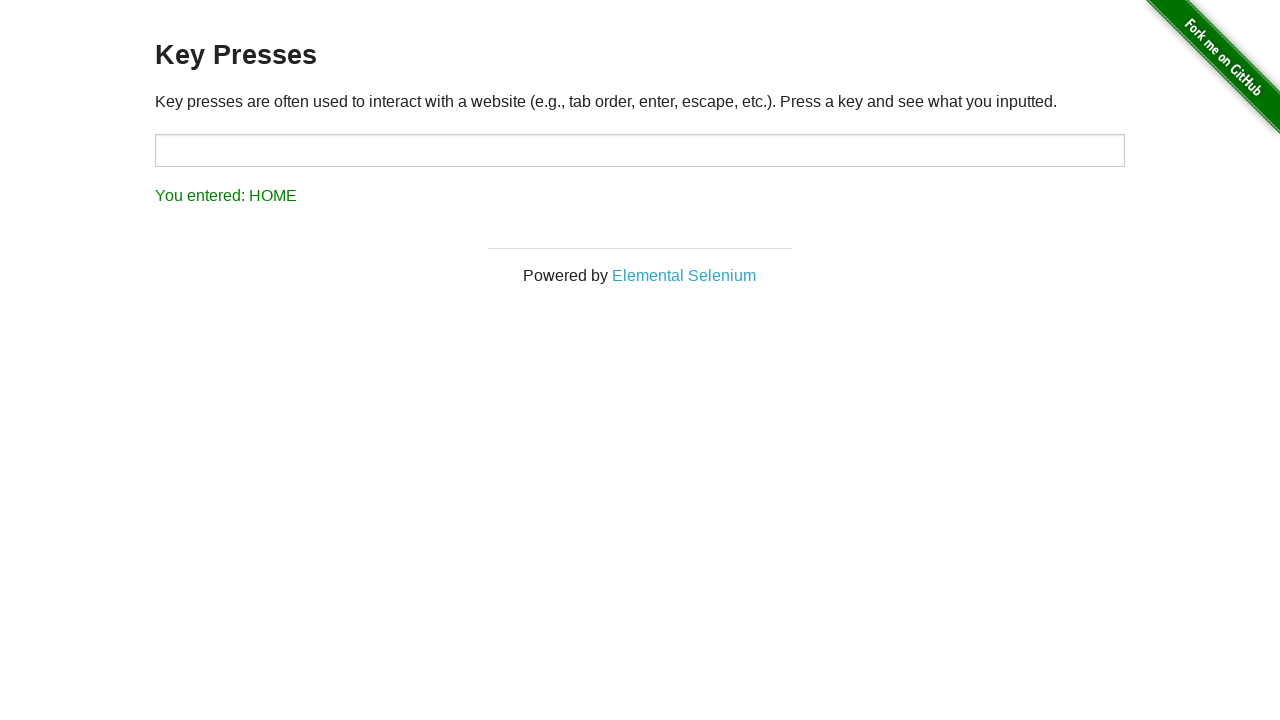

Pressed letter B key
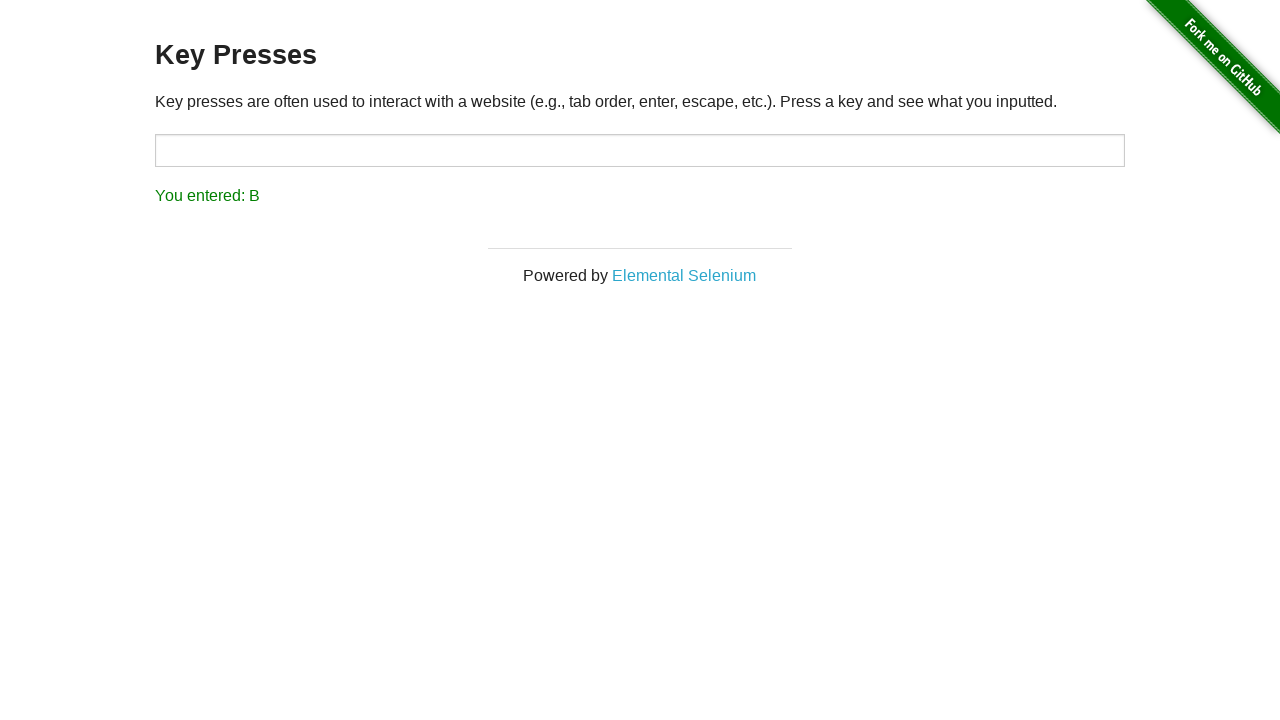

Pressed letter N key
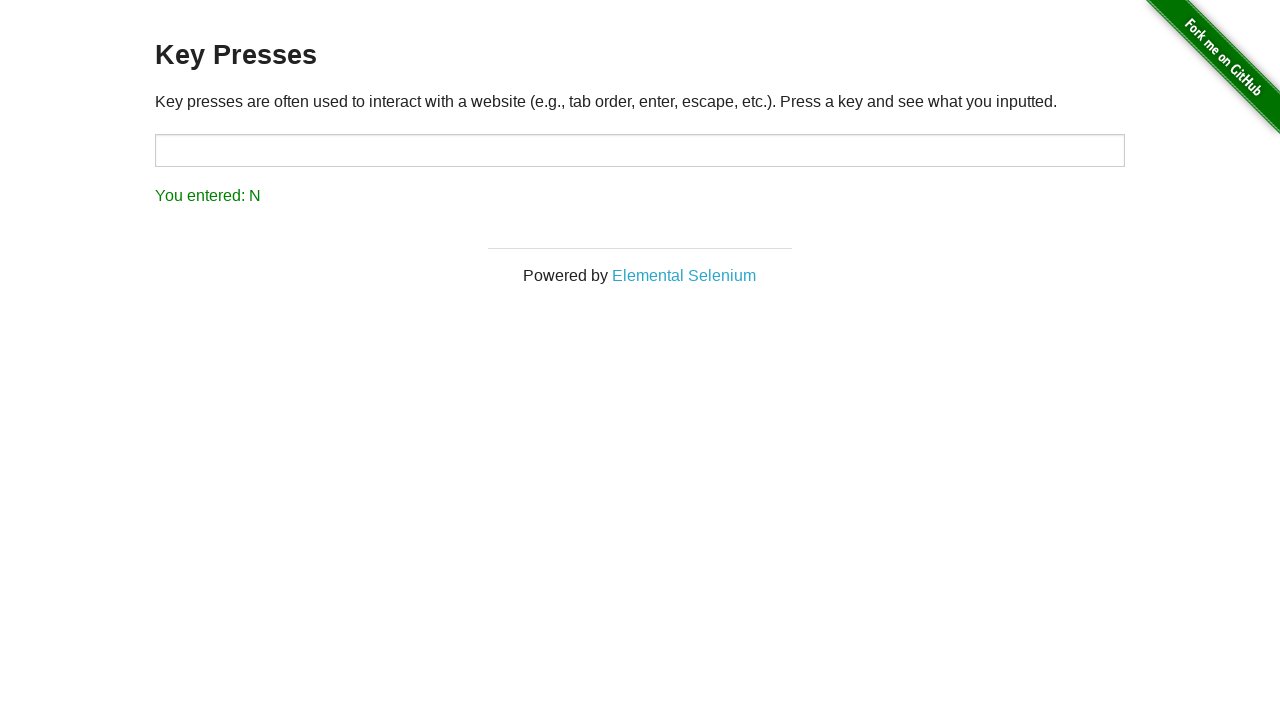

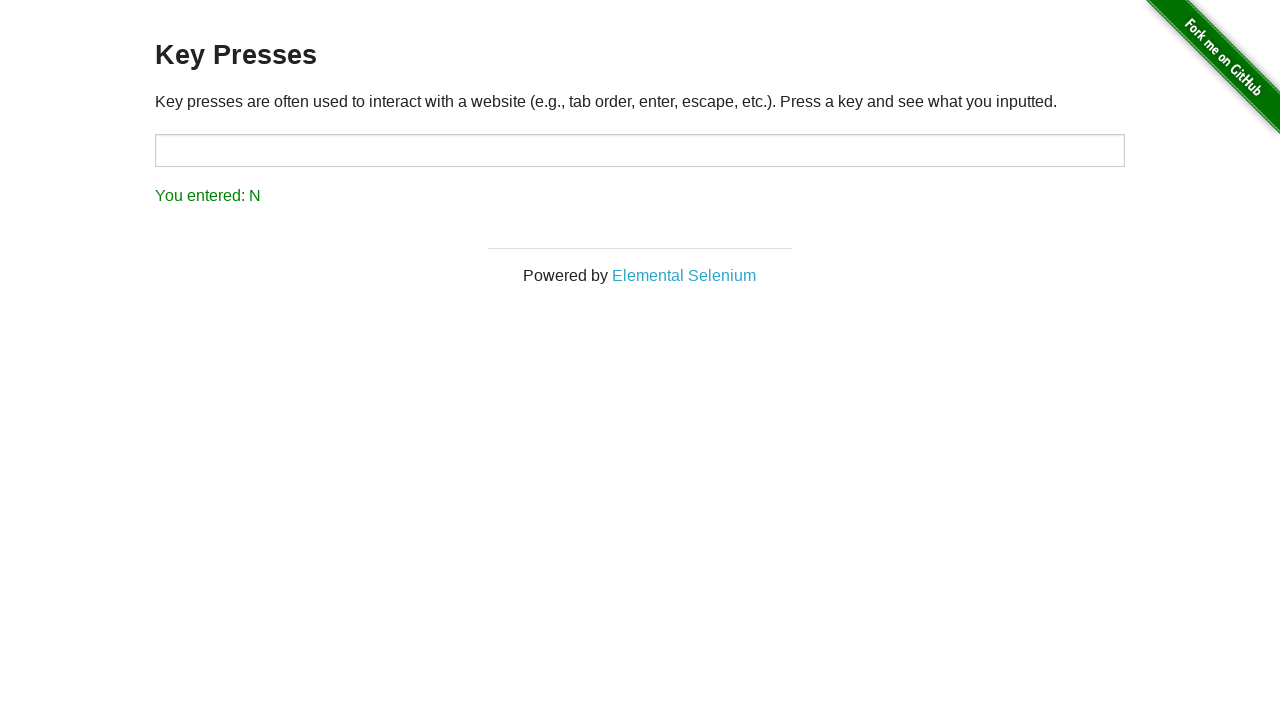